Tests browser window handling by clicking a Twitter link that opens a new window, switching to the child window, closing it, and then switching back to the parent window.

Starting URL: https://opensource-demo.orangehrmlive.com/web/index.php/auth/login

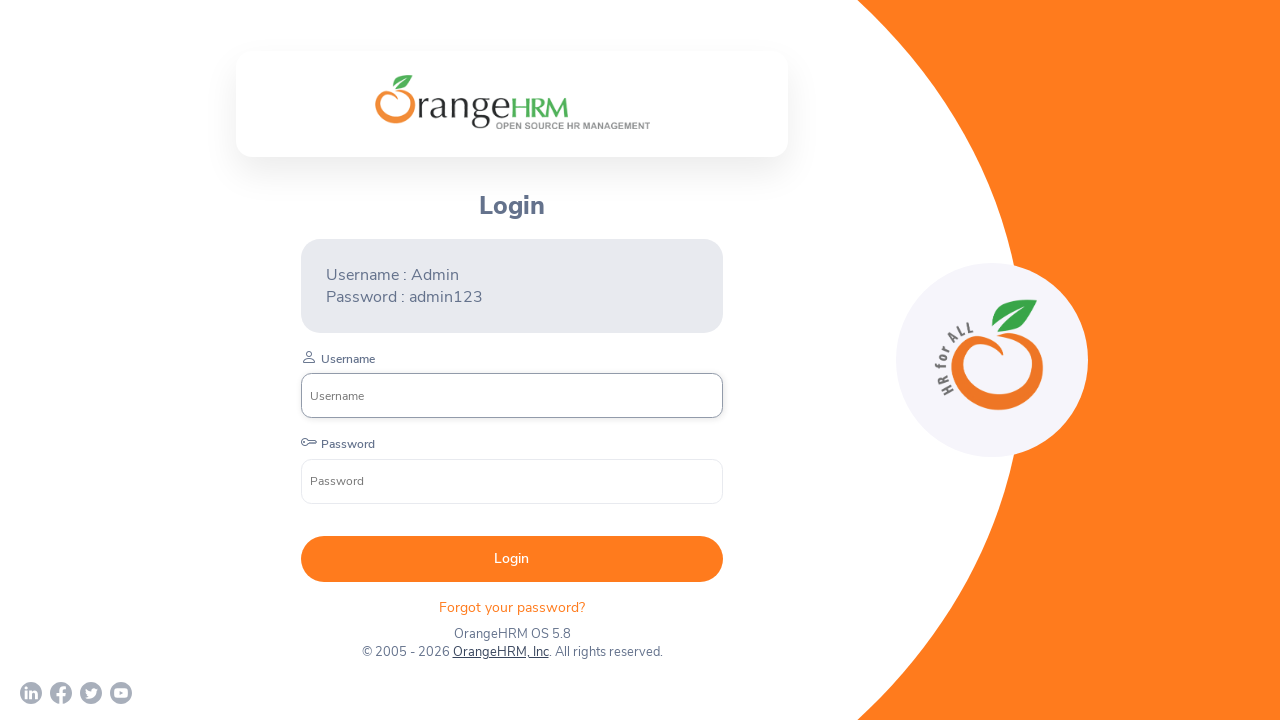

Waited for page to load (networkidle)
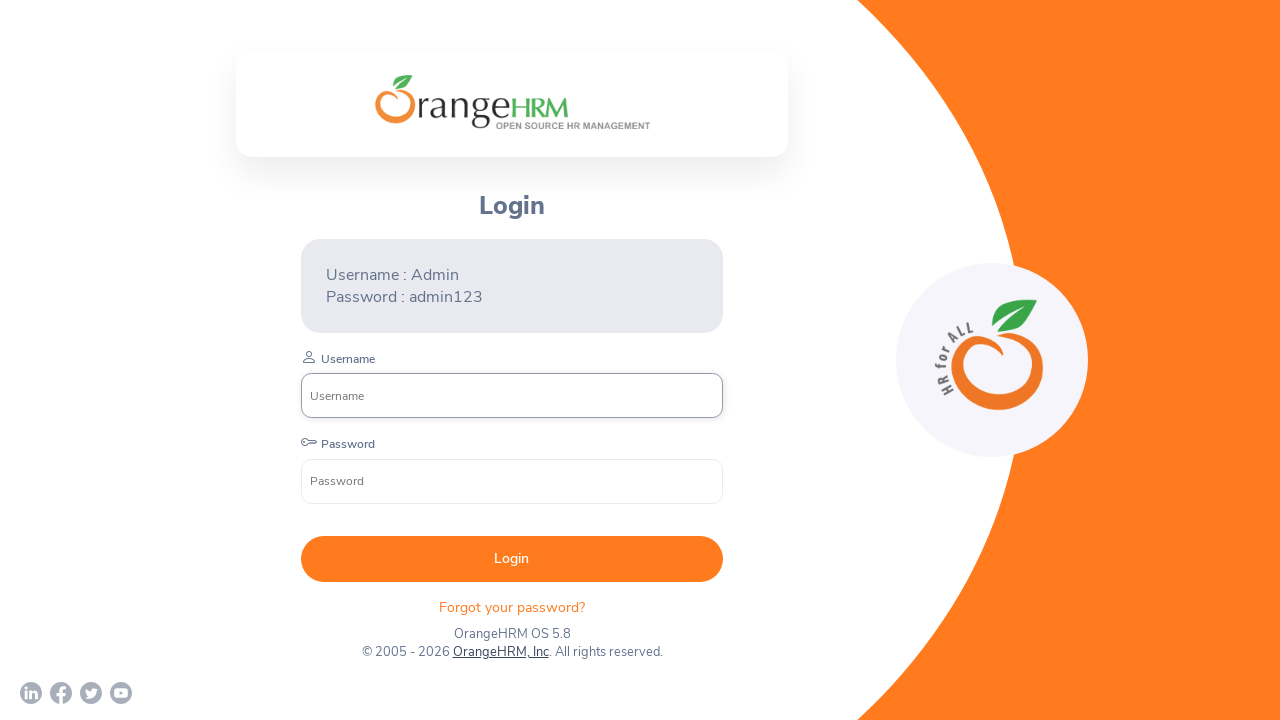

Clicked Twitter link which opened a new window at (91, 693) on a[href*='twitter']
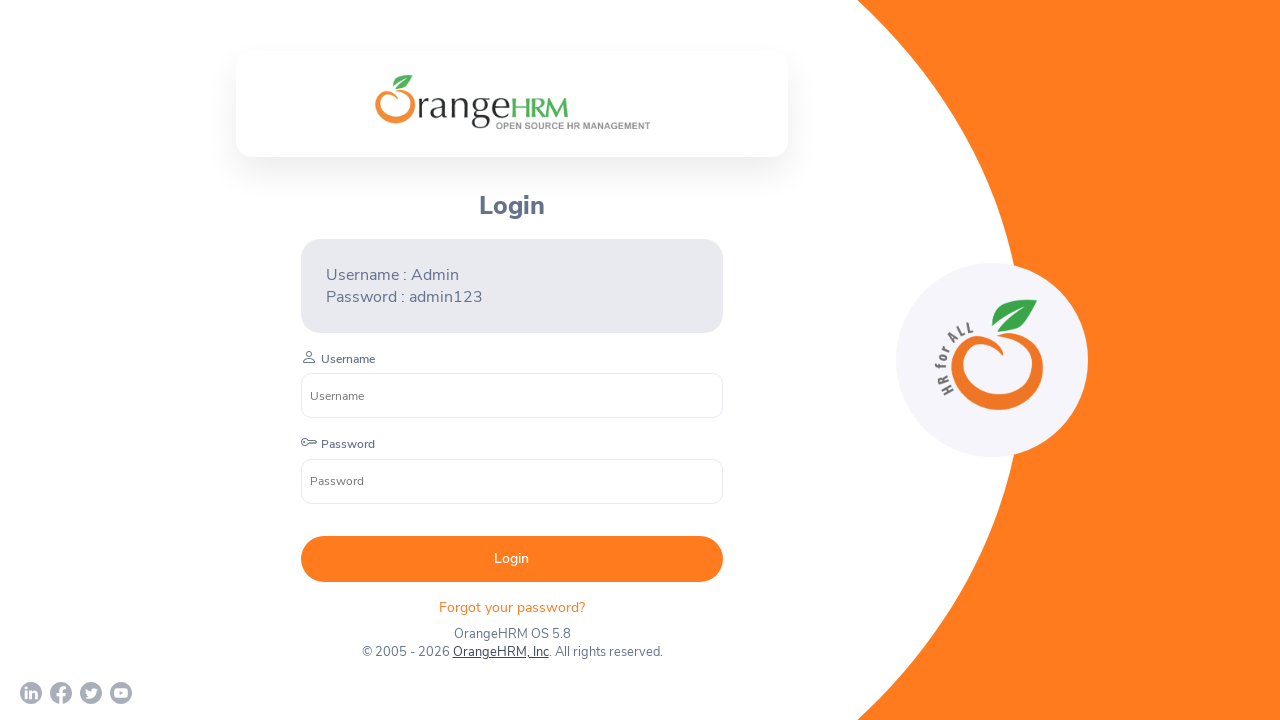

Obtained reference to child window/page
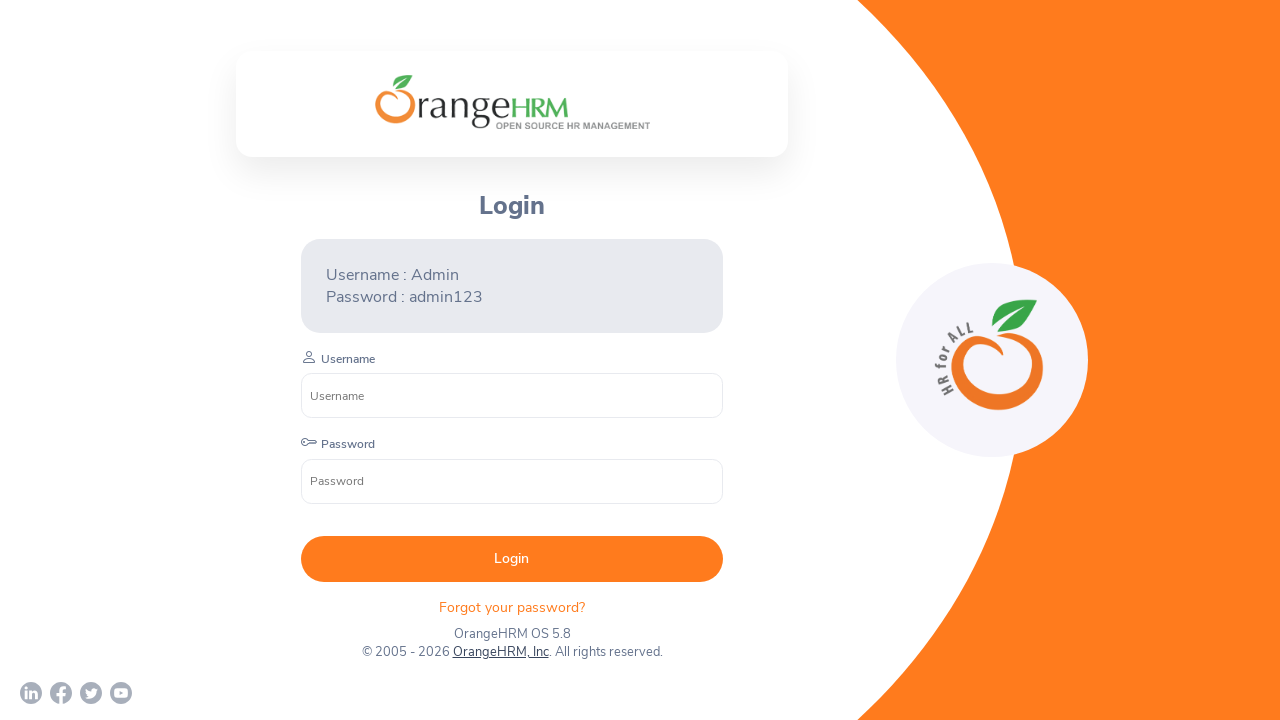

Child page loaded successfully
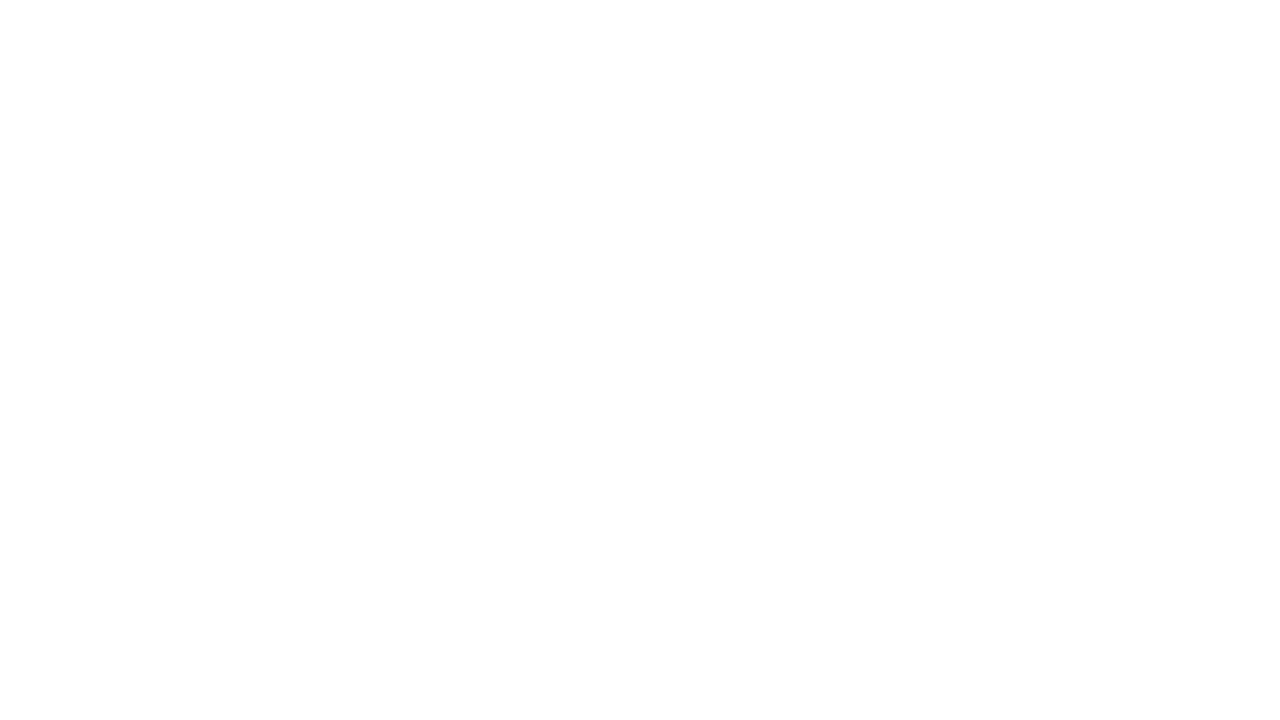

Verified child window URL: chrome-error://chromewebdata/
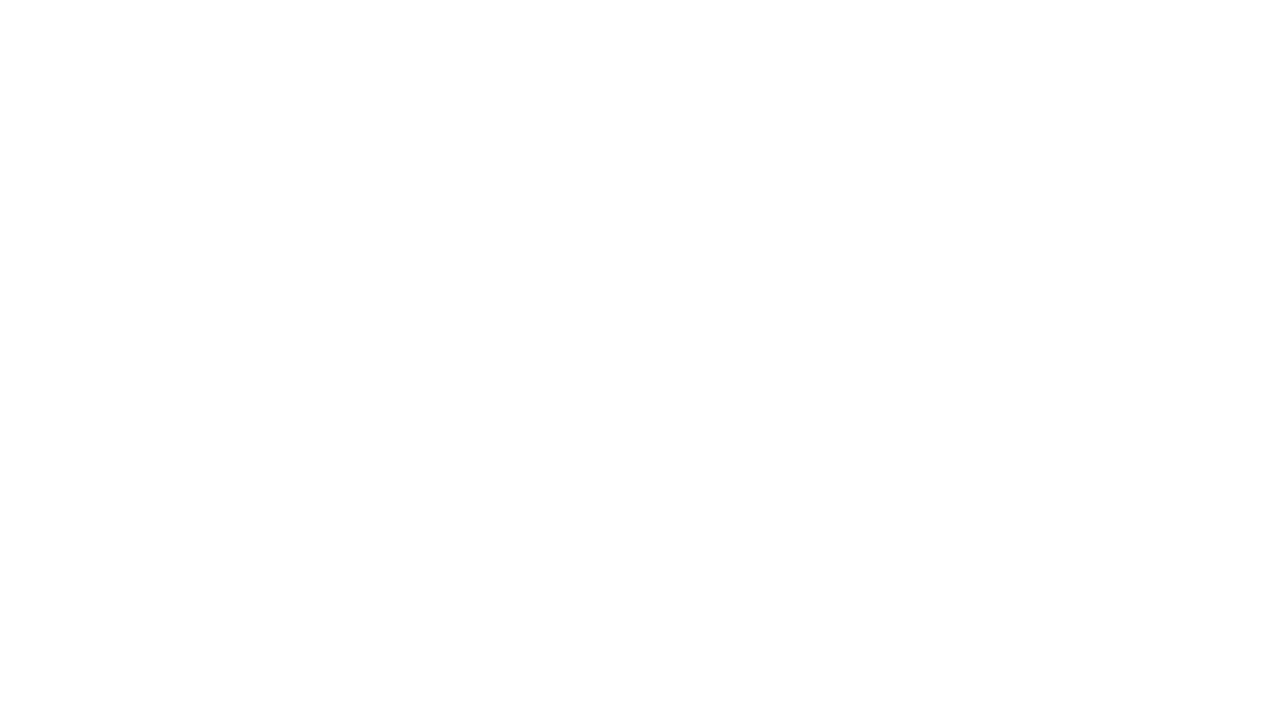

Closed child window
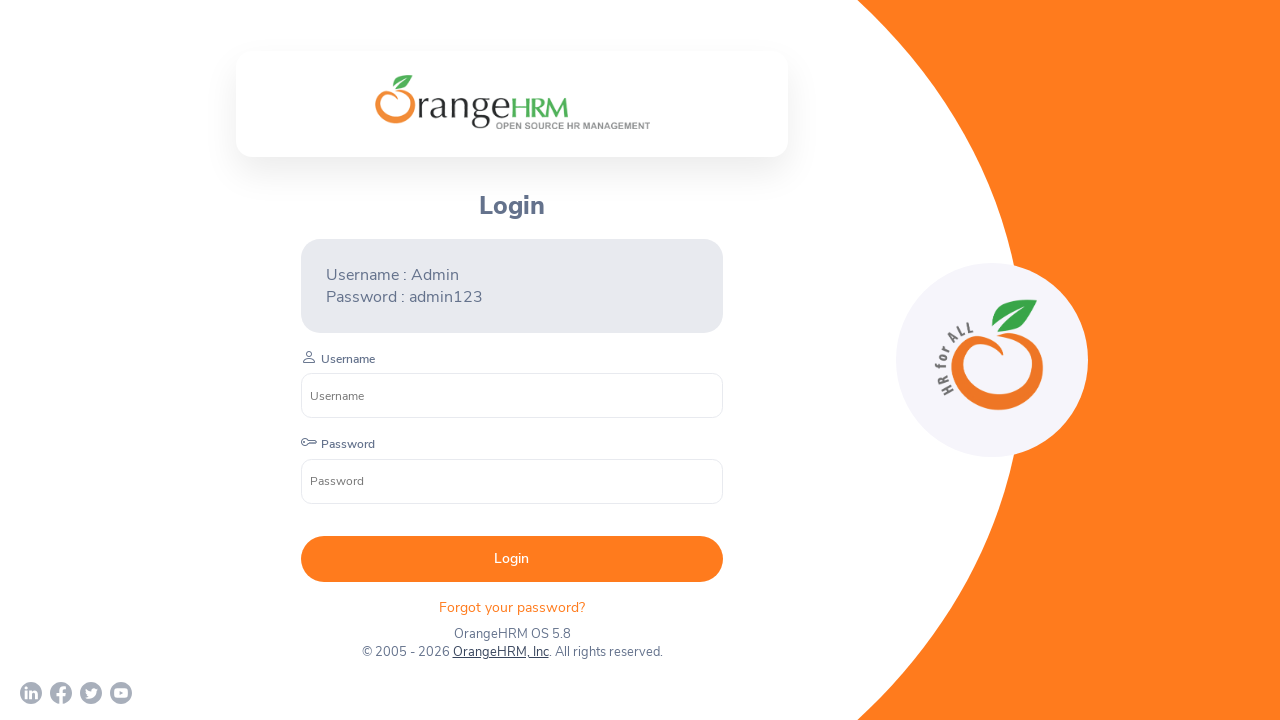

Brought focus back to parent window
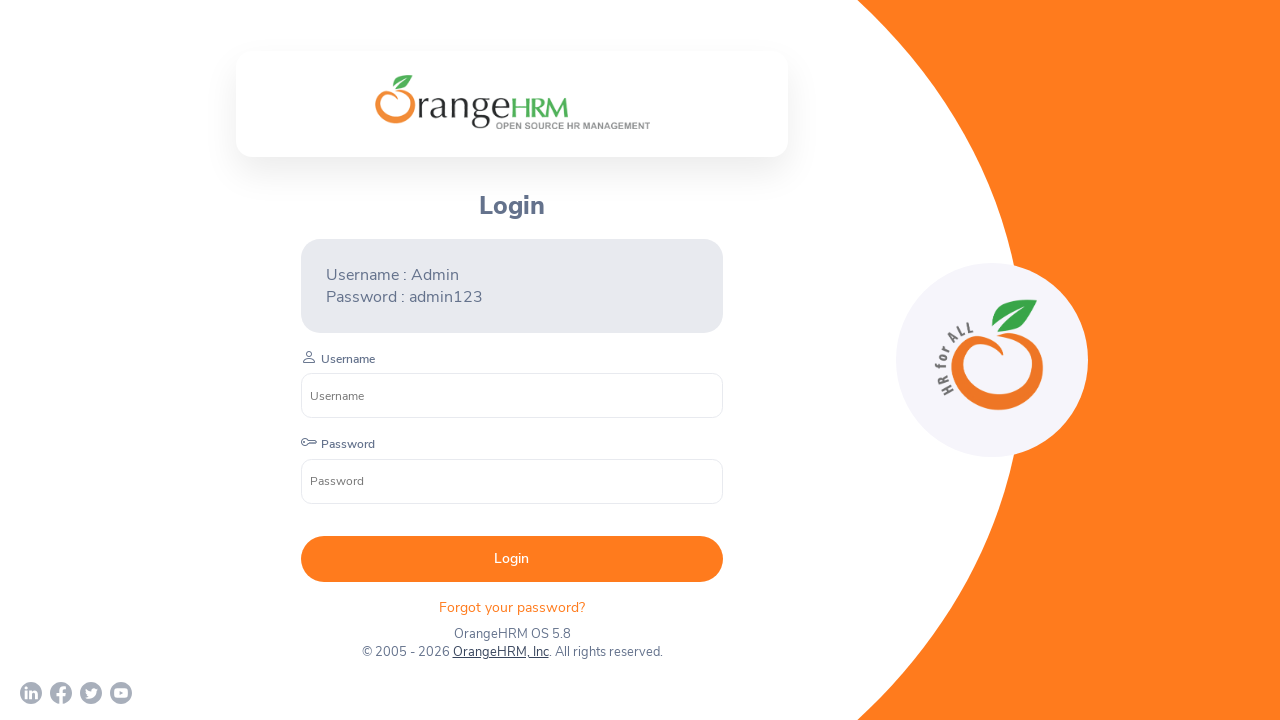

Verified parent window URL: https://opensource-demo.orangehrmlive.com/web/index.php/auth/login
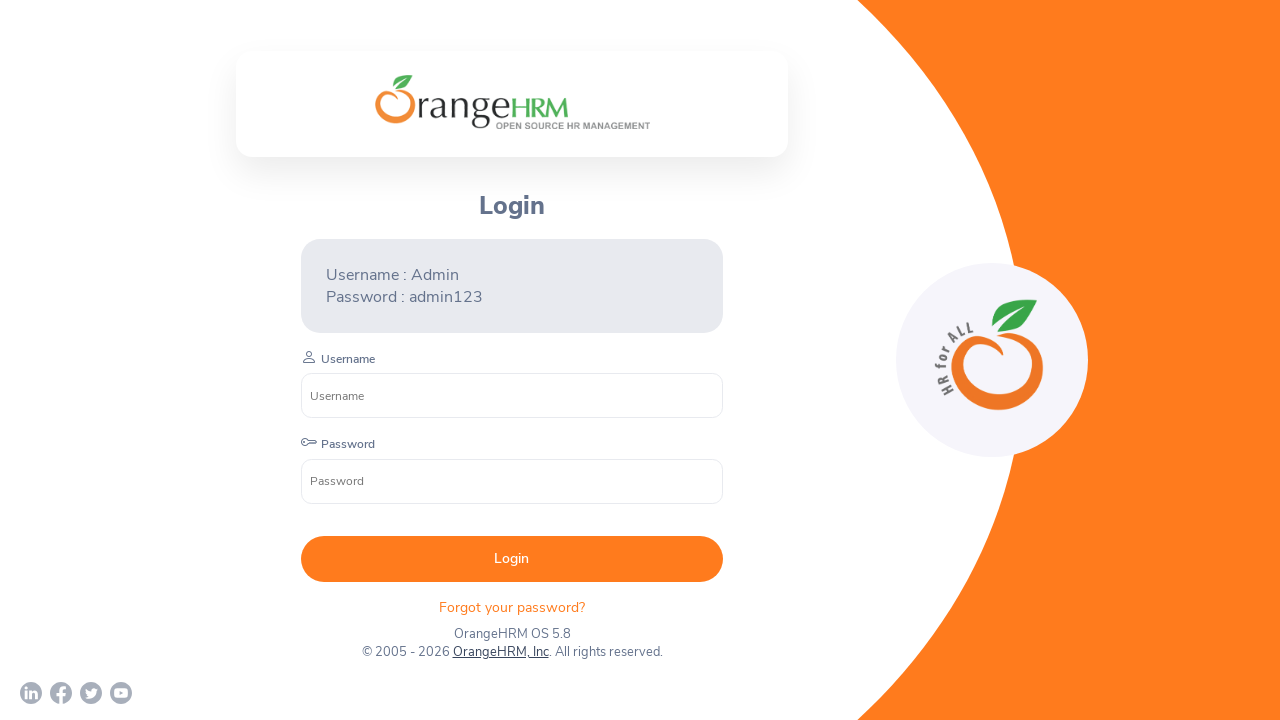

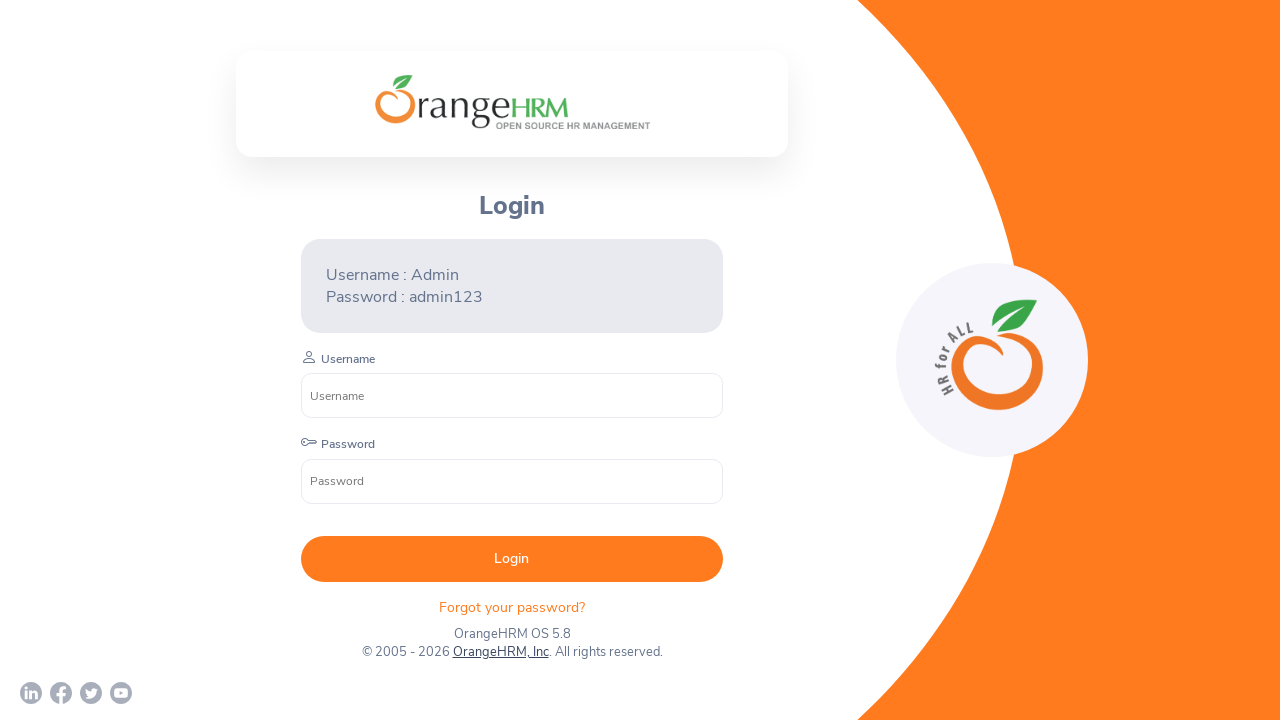